Tests alert handling by clicking a button that triggers an alert dialog and then accepting the alert

Starting URL: https://formy-project.herokuapp.com/switch-window

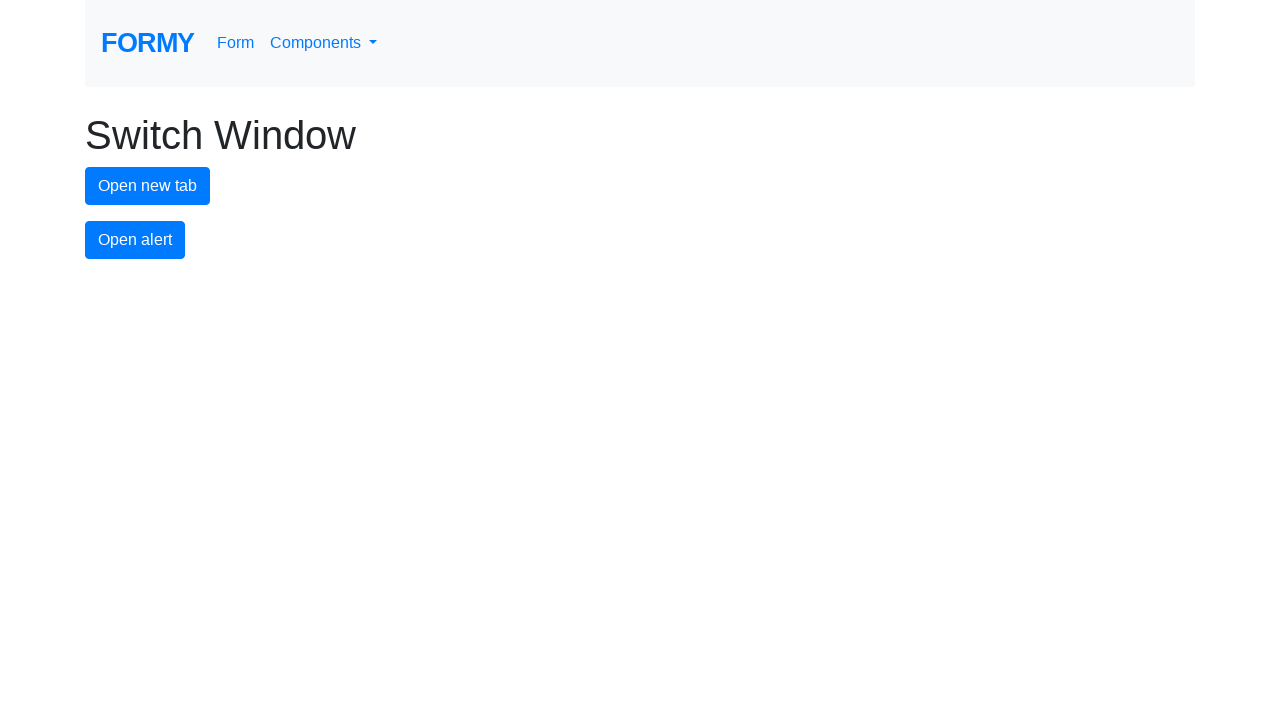

Set up dialog handler to automatically accept alerts
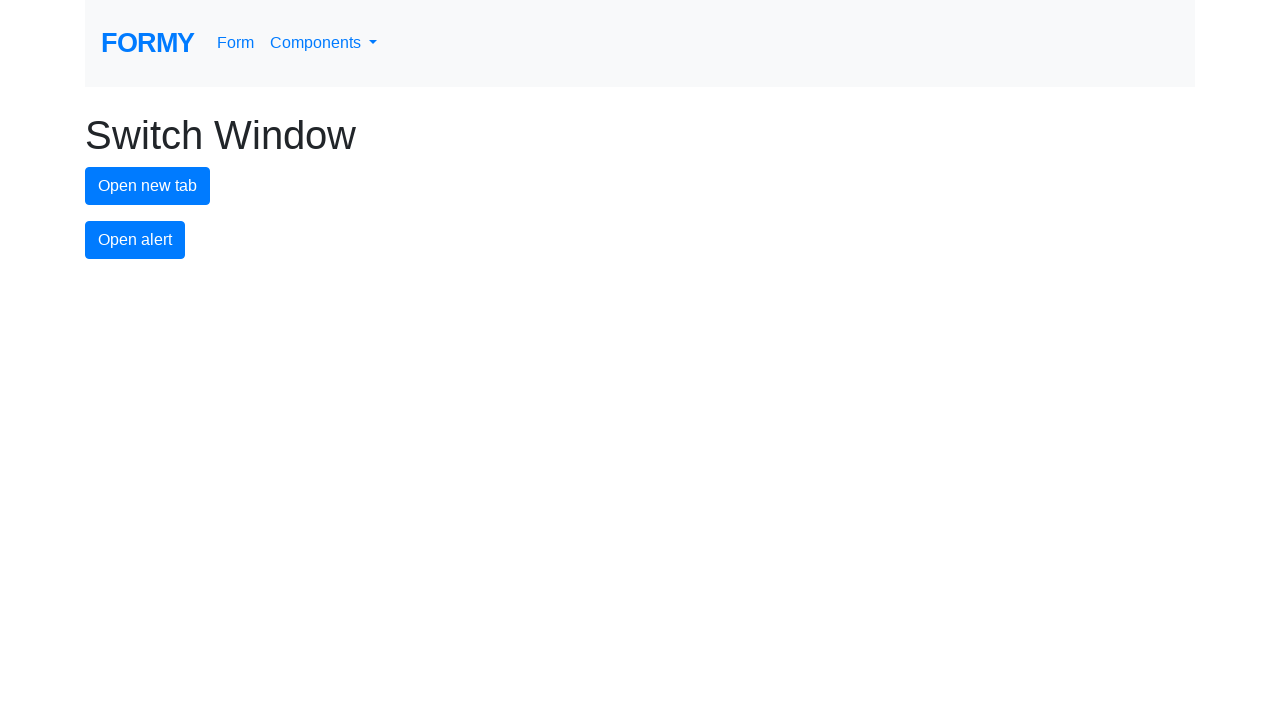

Clicked alert button to trigger the alert dialog at (135, 240) on #alert-button
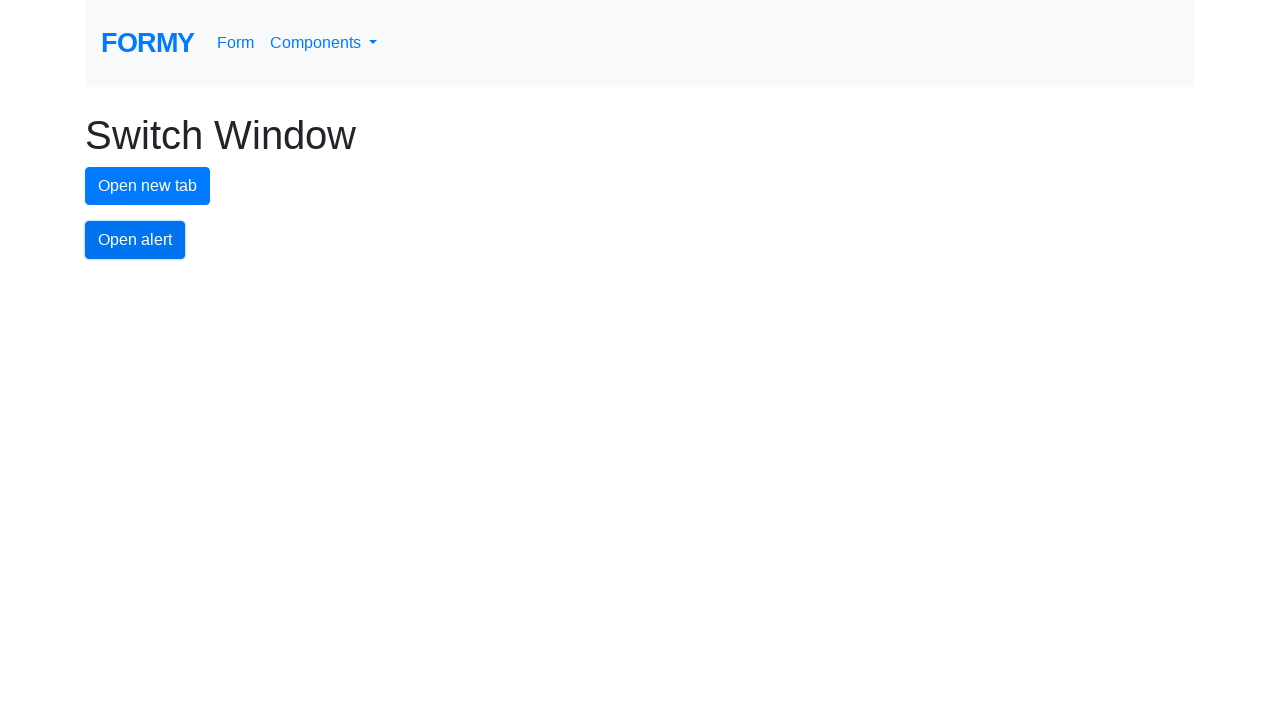

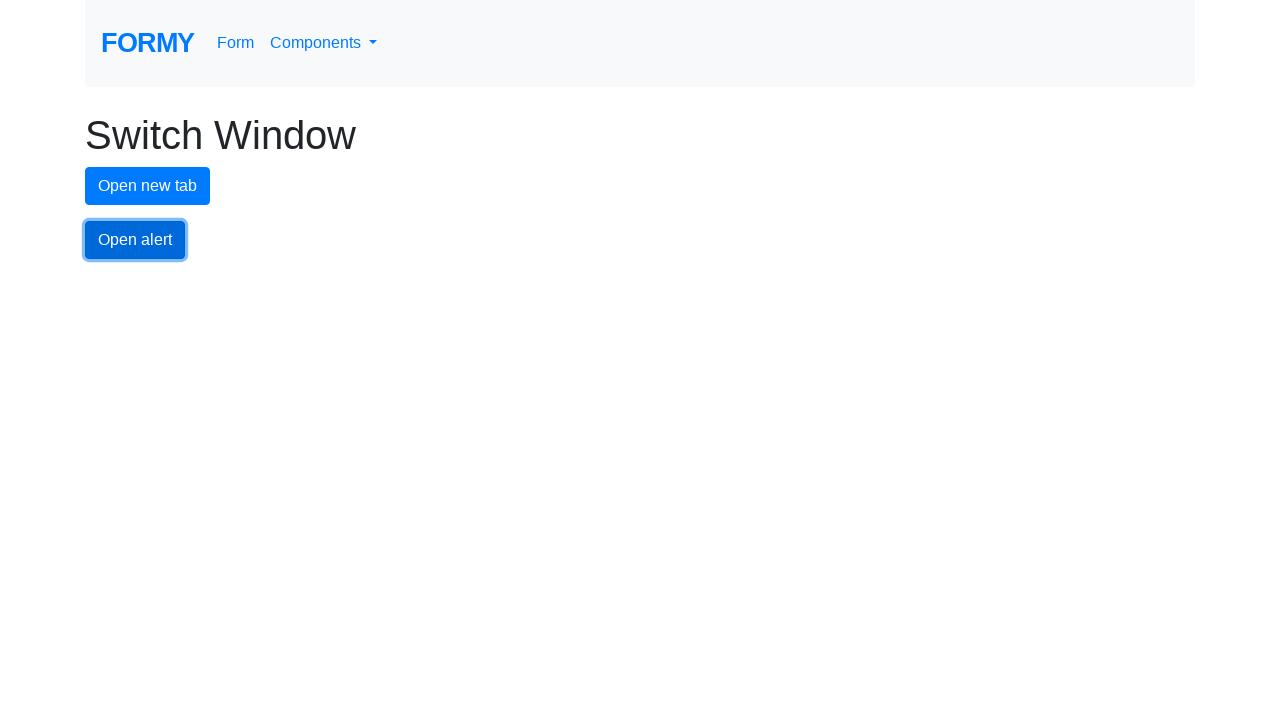